Tests keyboard actions by typing text with shift key modifiers to create mixed case text "You are Exceptional" in an autocomplete input field

Starting URL: https://demoqa.com/auto-complete

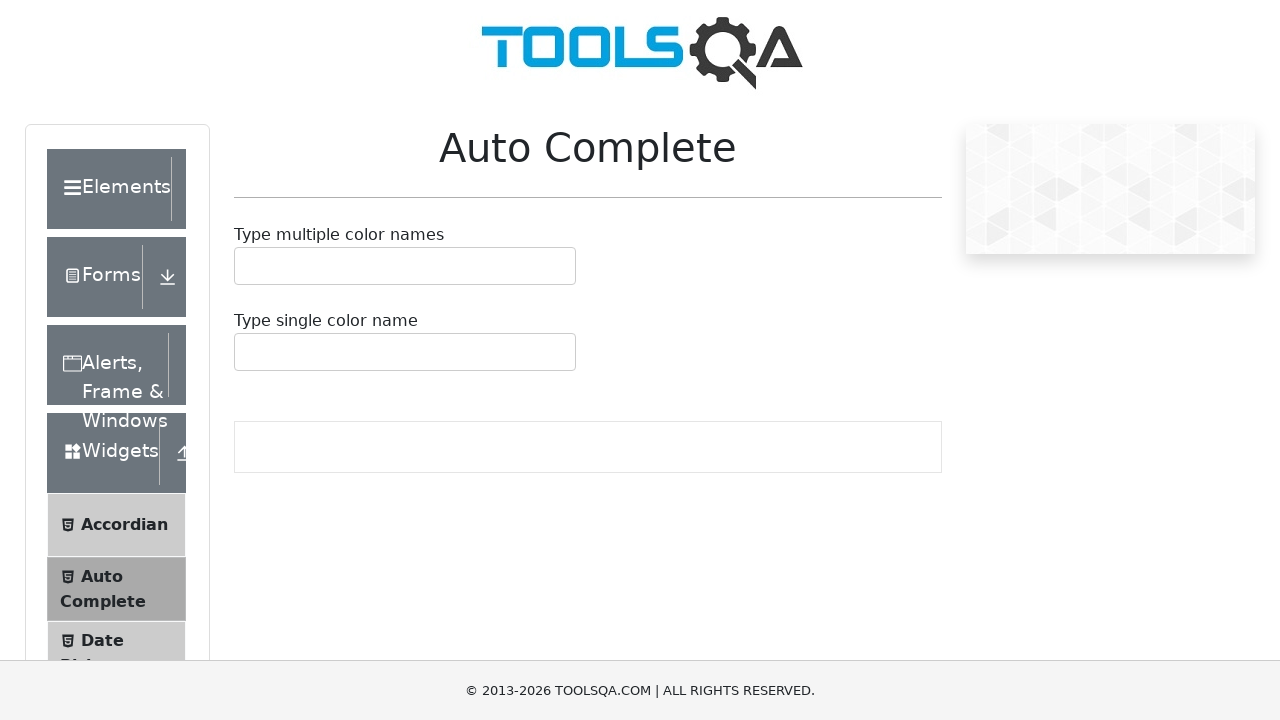

Clicked on the autocomplete input field at (247, 352) on #autoCompleteSingleInput
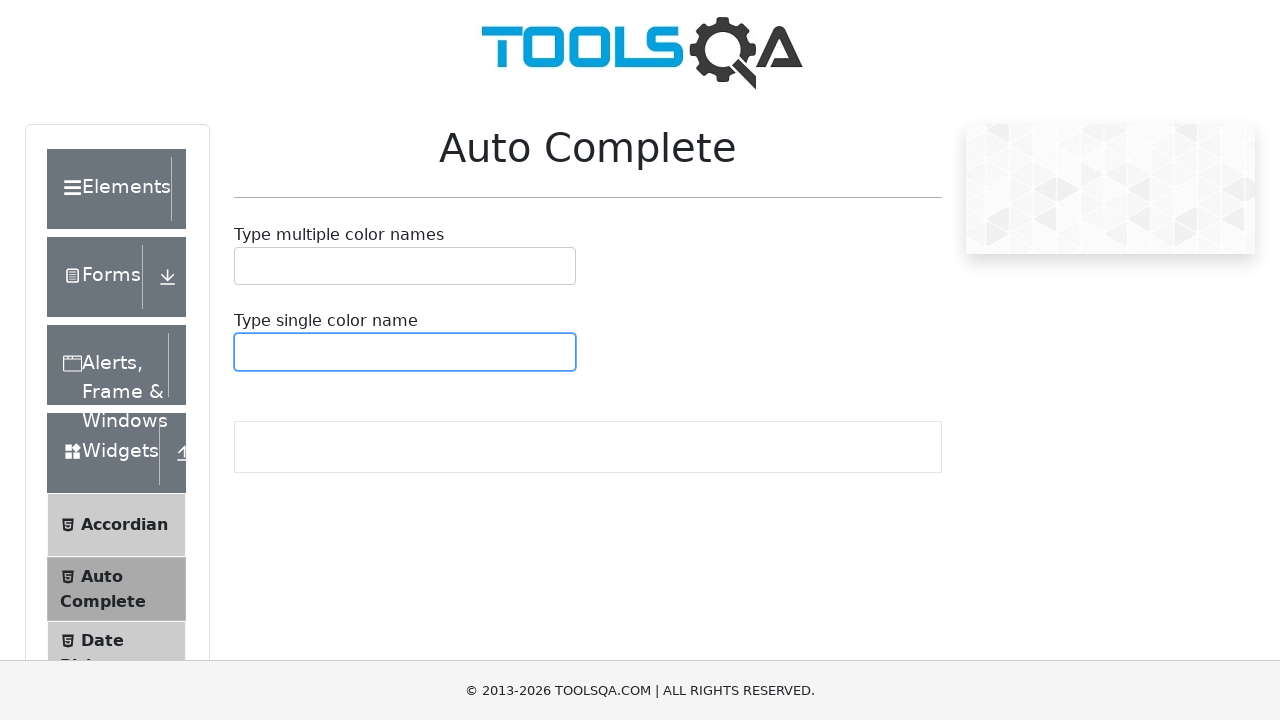

Pressed Shift key down
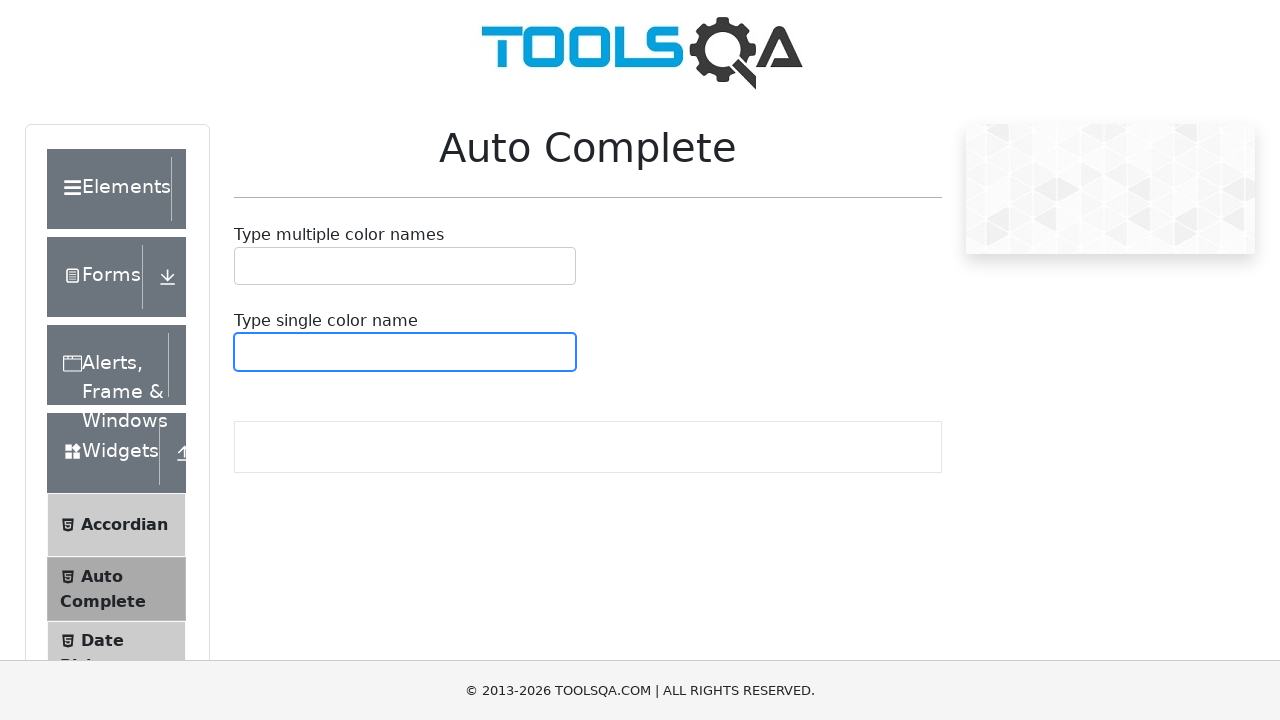

Pressed 'Y' key with Shift held to create capital 'Y'
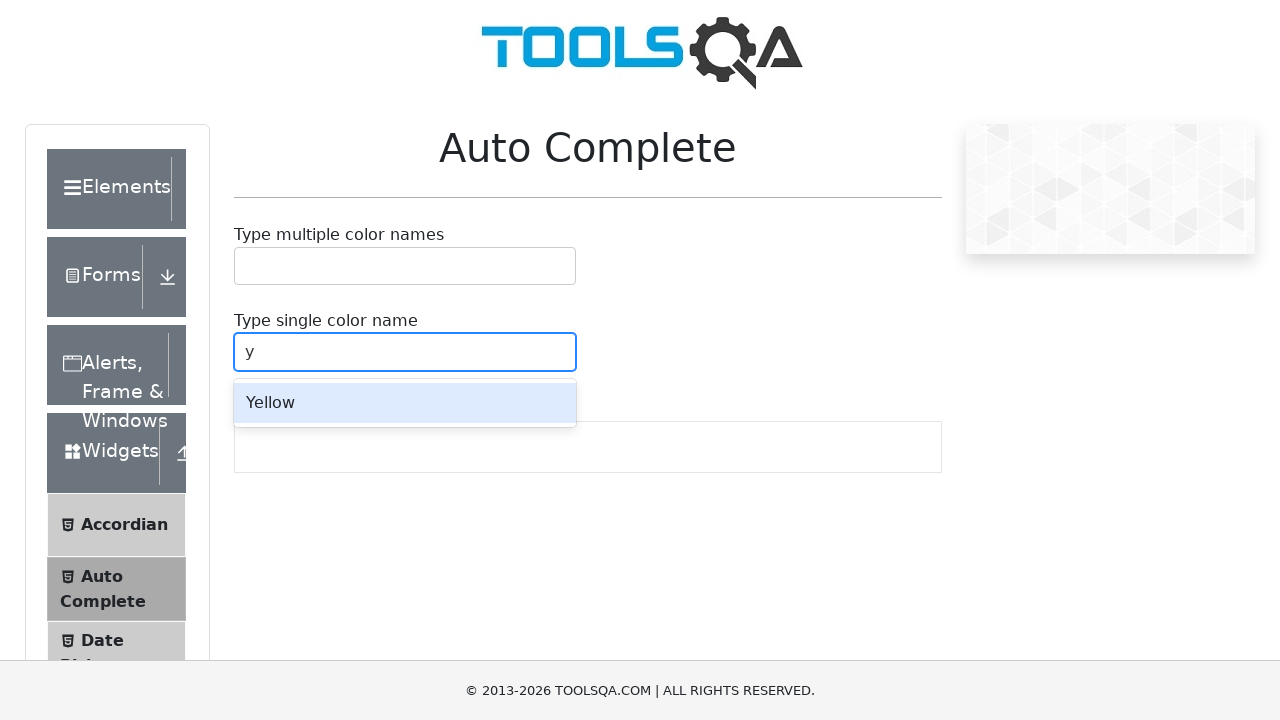

Released Shift key
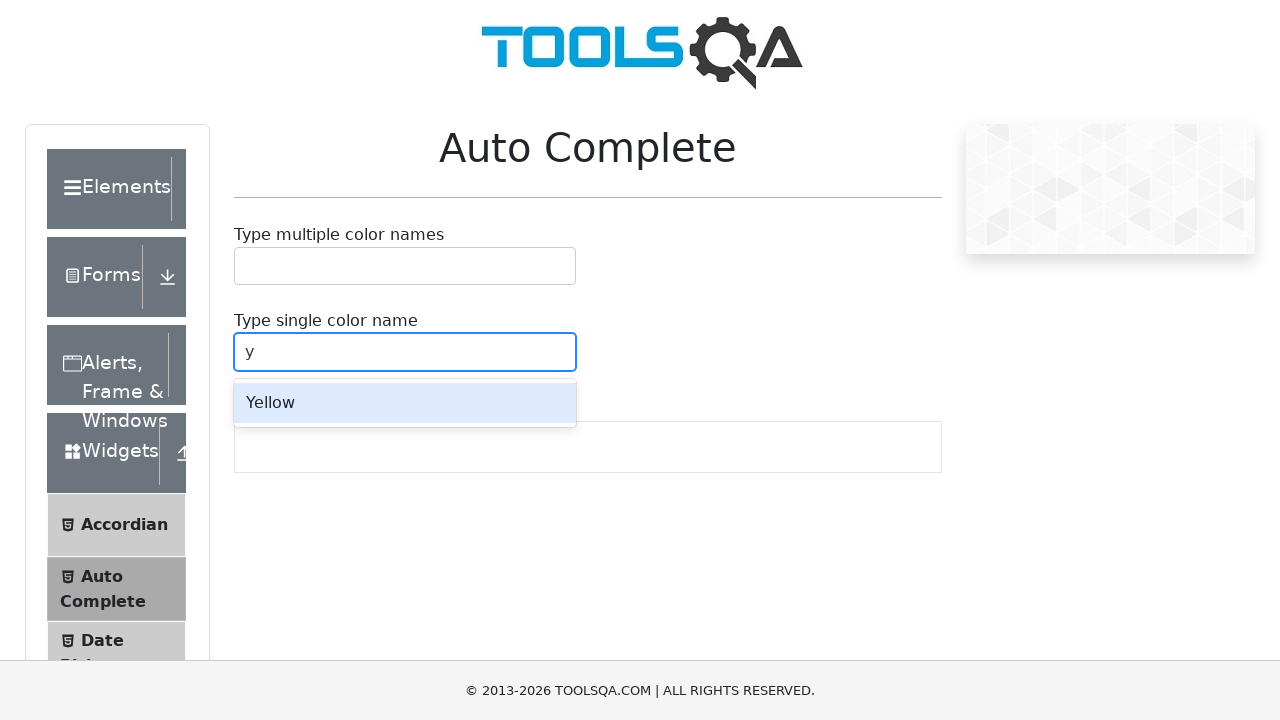

Typed 'ou are ' in lowercase
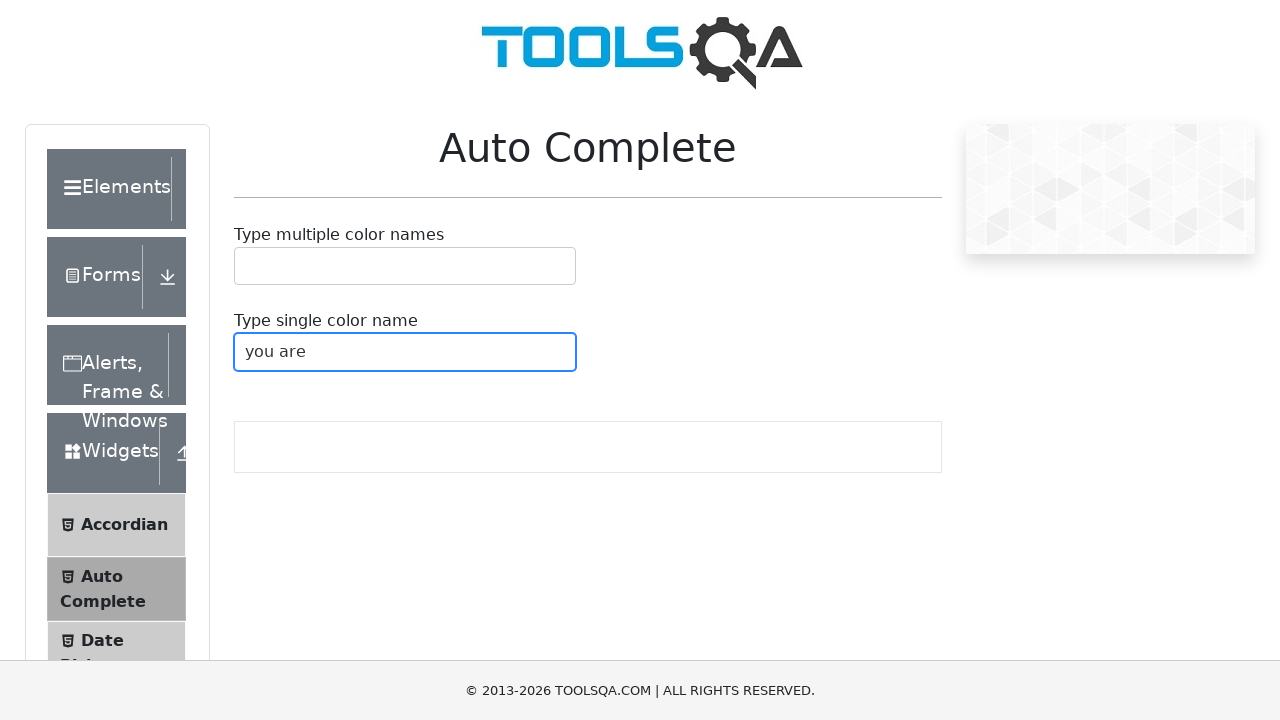

Pressed Shift key down
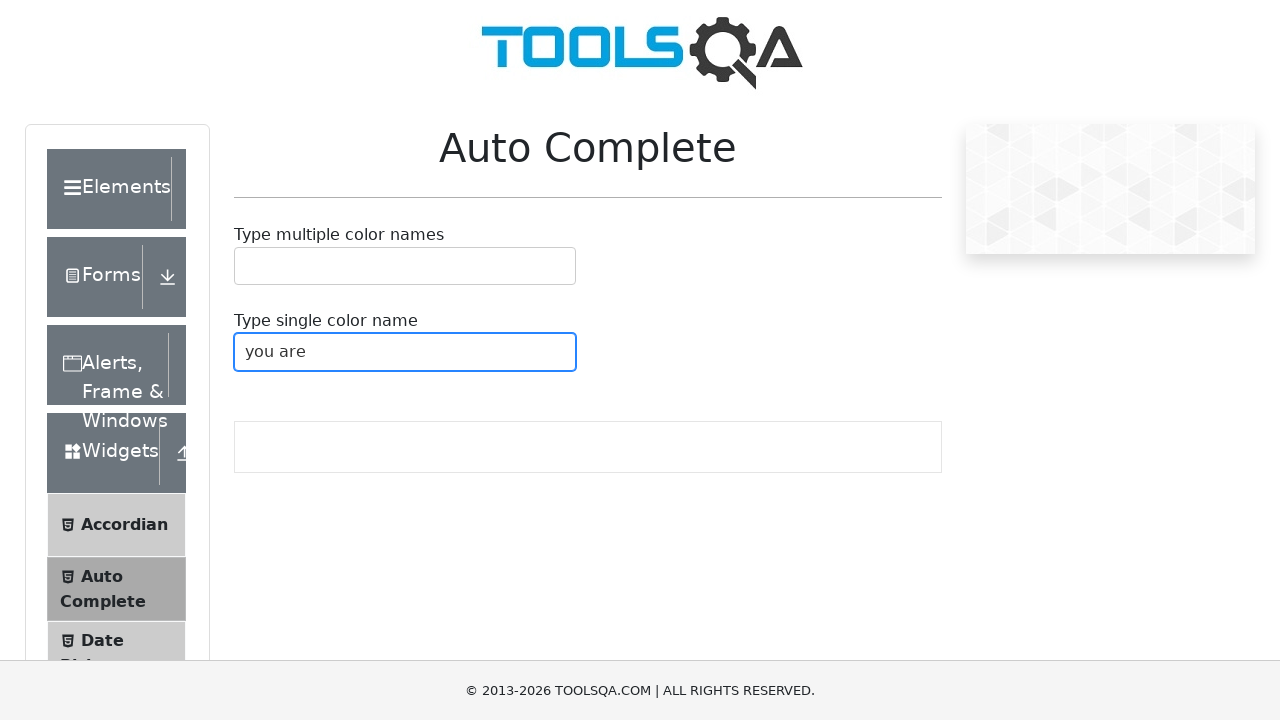

Pressed 'E' key with Shift held to create capital 'E'
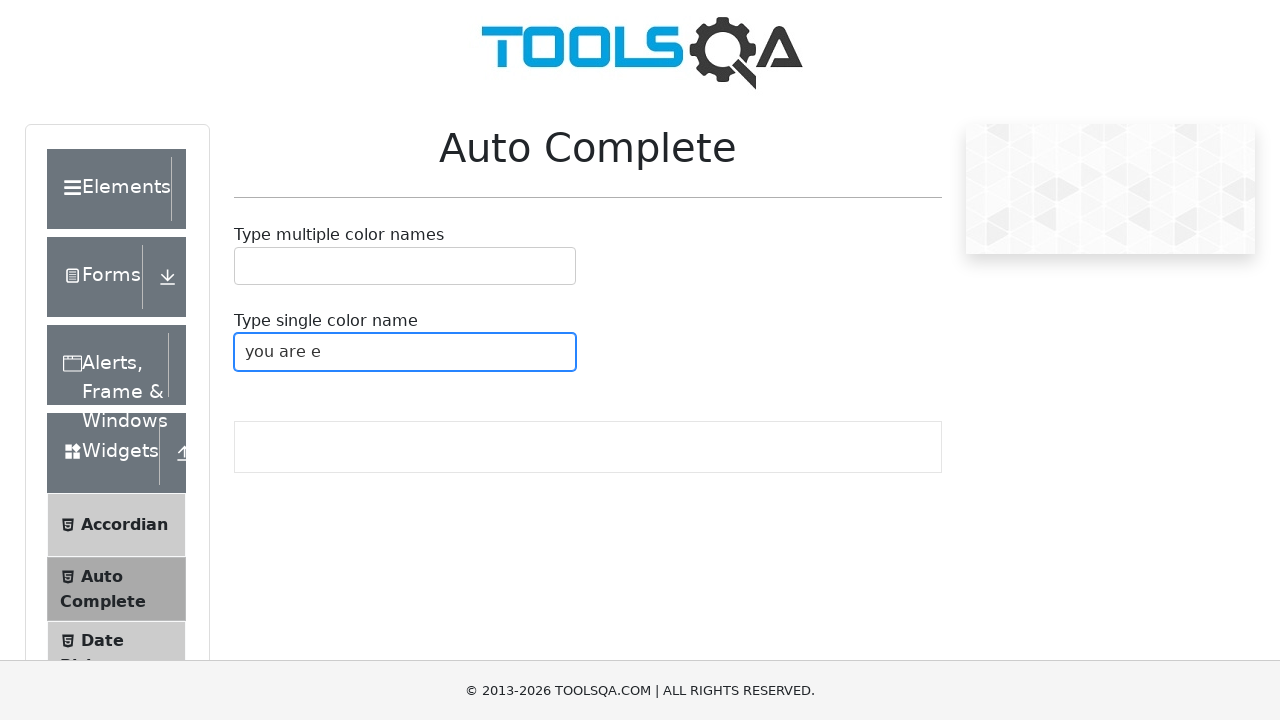

Released Shift key
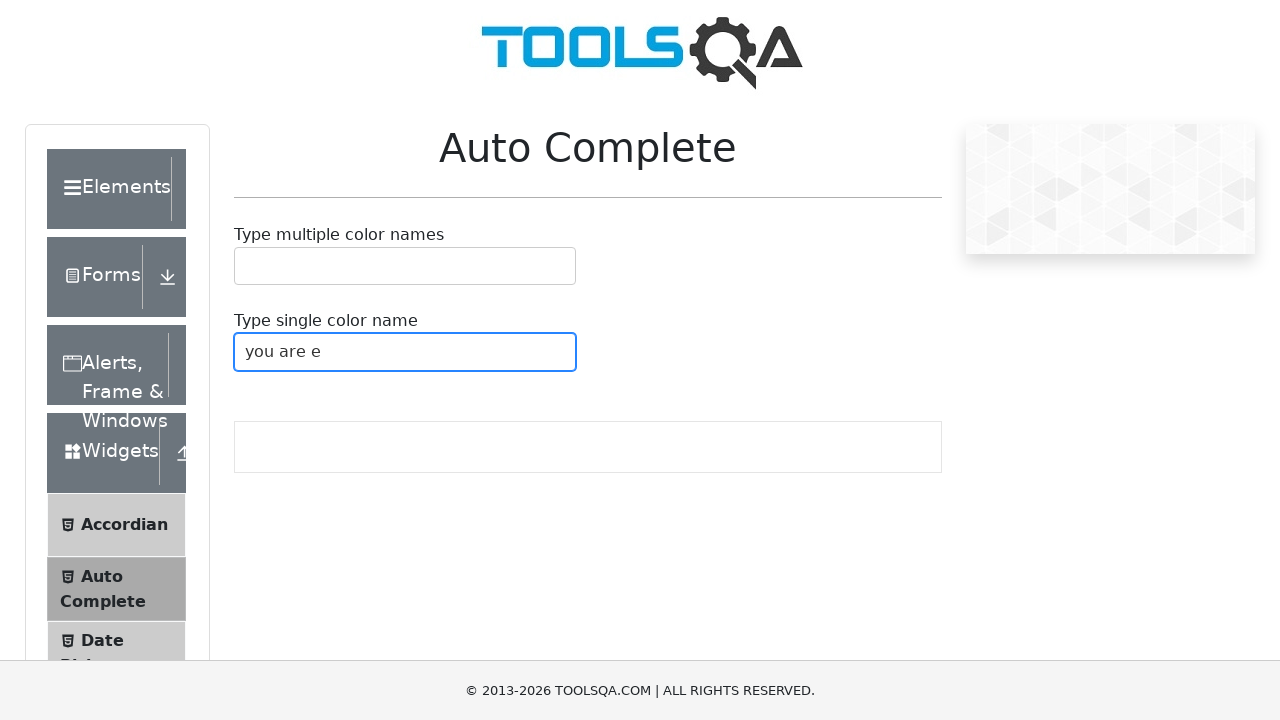

Typed 'xceptional' in lowercase to complete 'Exceptional'
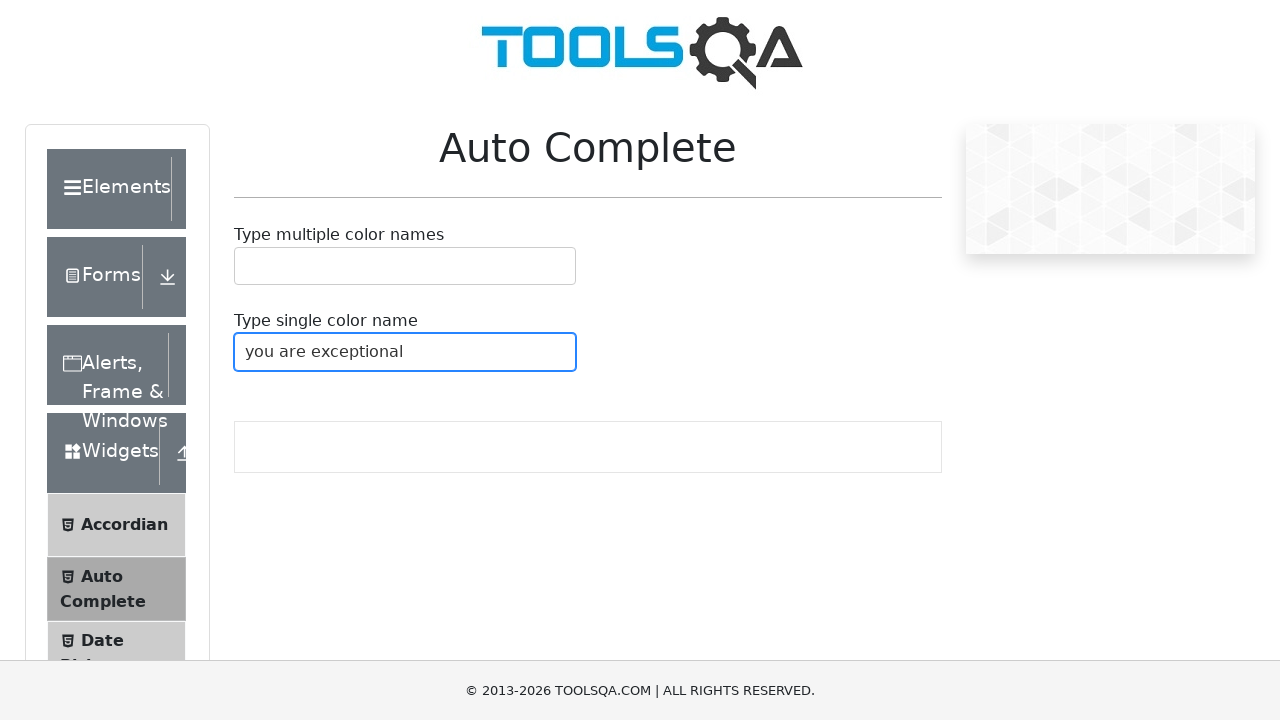

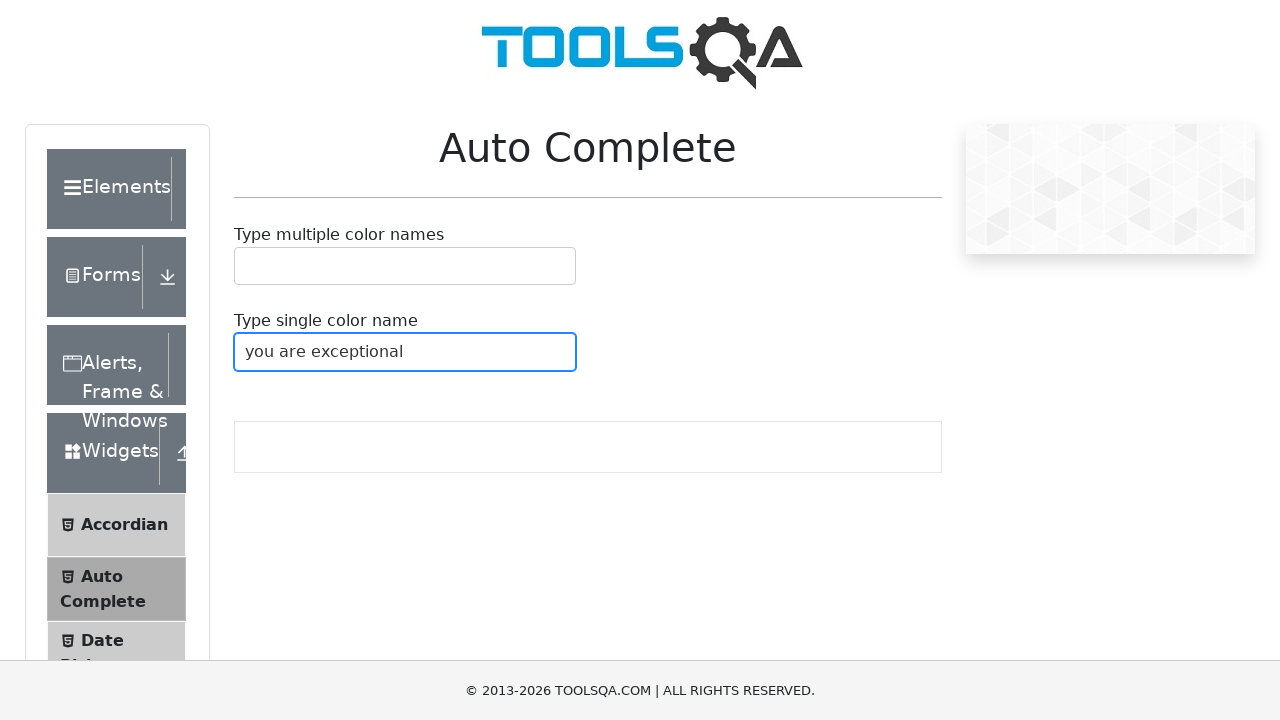